Tests clicking on the 200 success status code link and verifies the user is redirected to the correct status code page

Starting URL: http://the-internet.herokuapp.com/status_codes

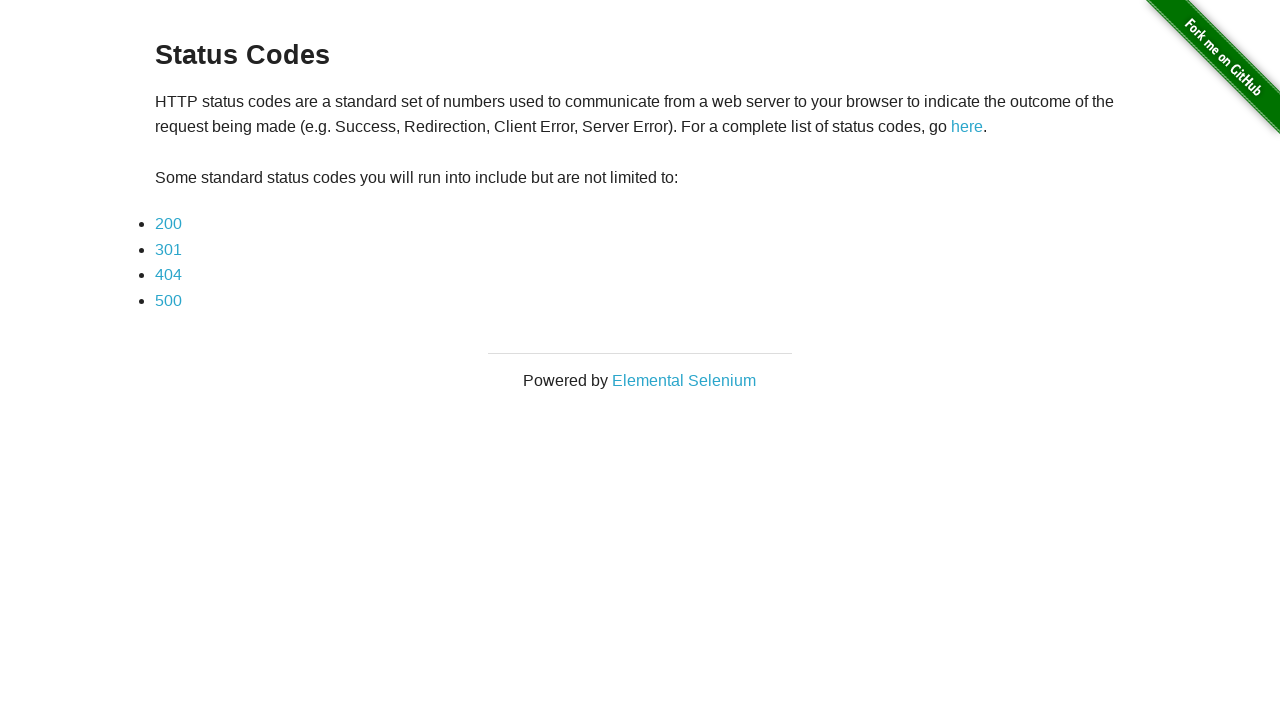

Clicked on the 200 success status code link at (168, 224) on text=200
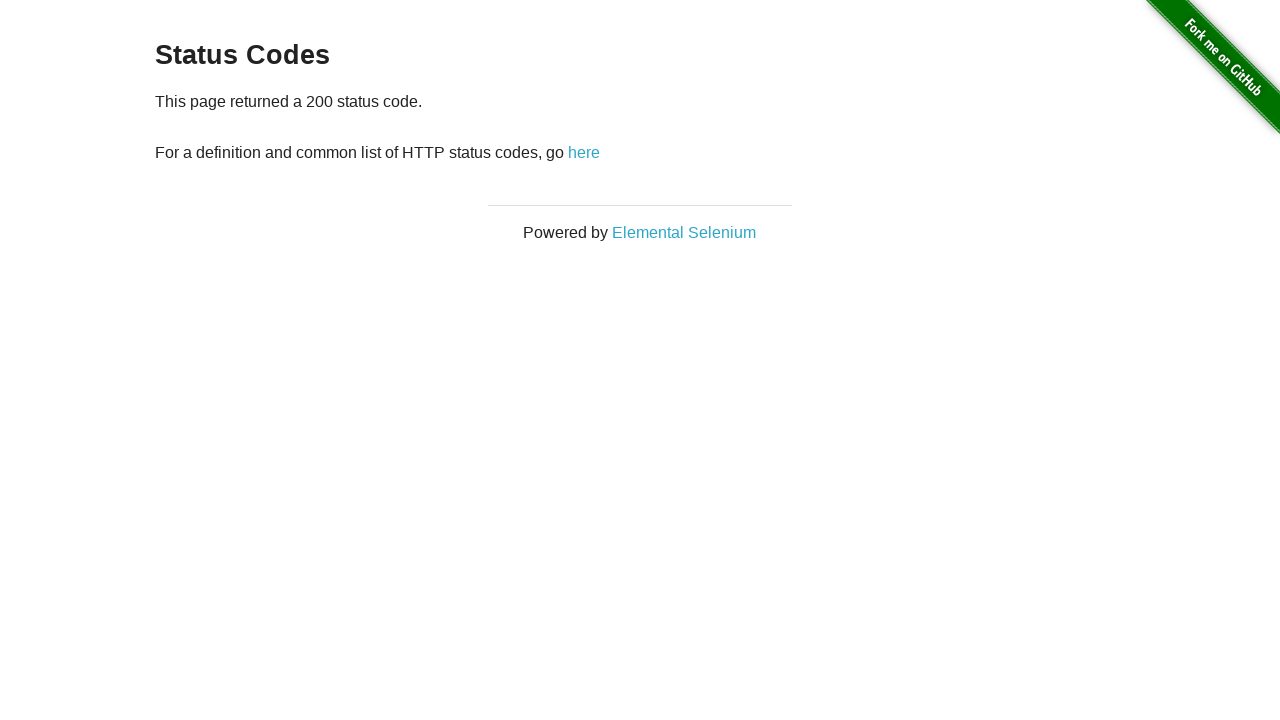

Verified user was redirected to the 200 status code page
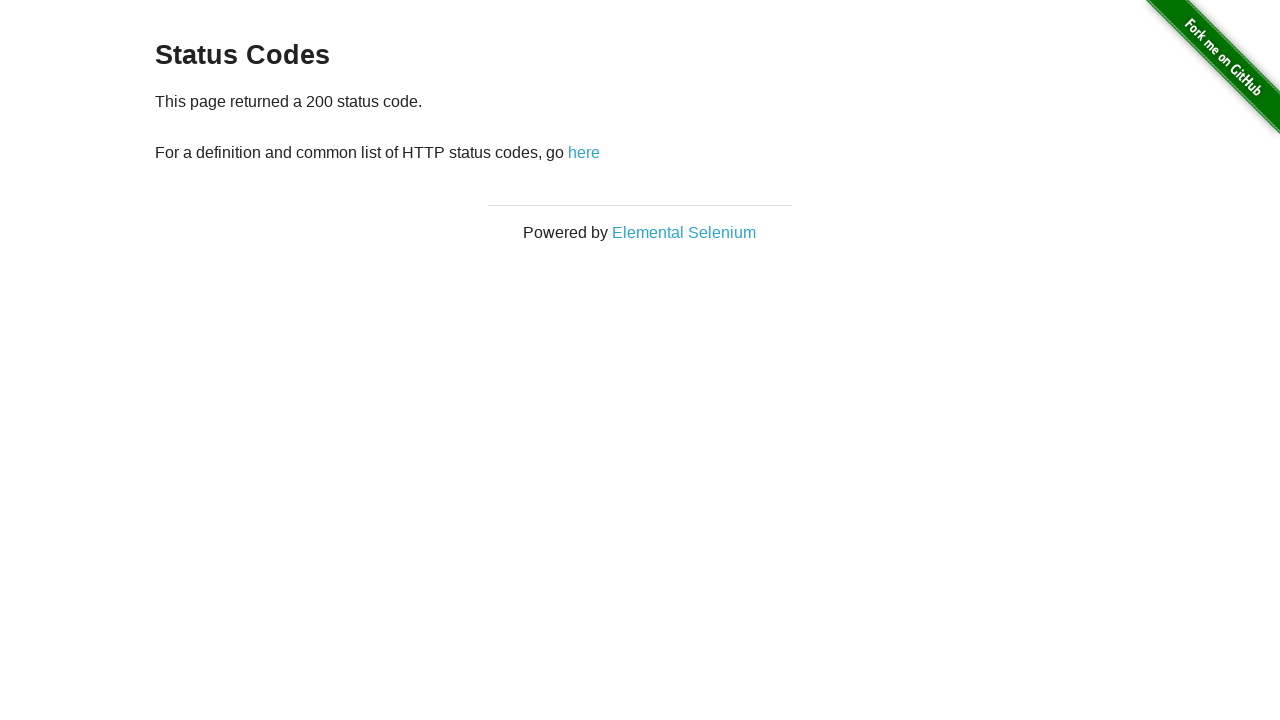

Verified the 200 status code confirmation message is displayed
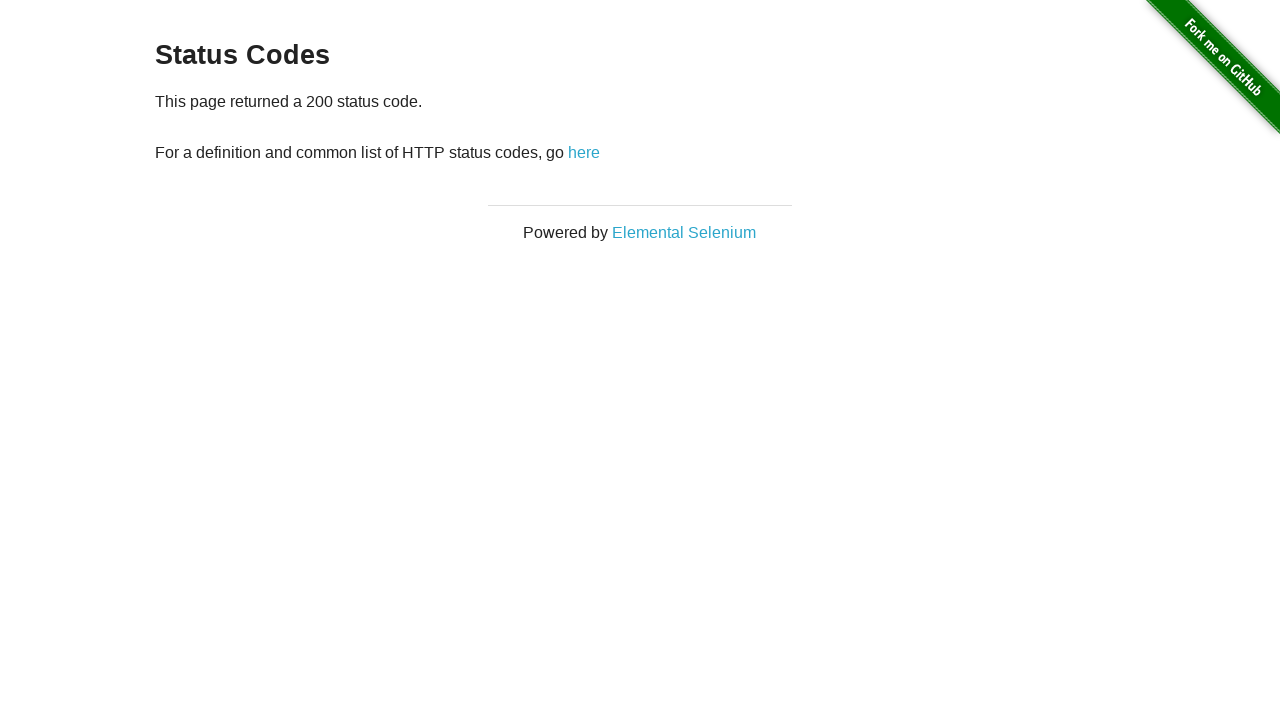

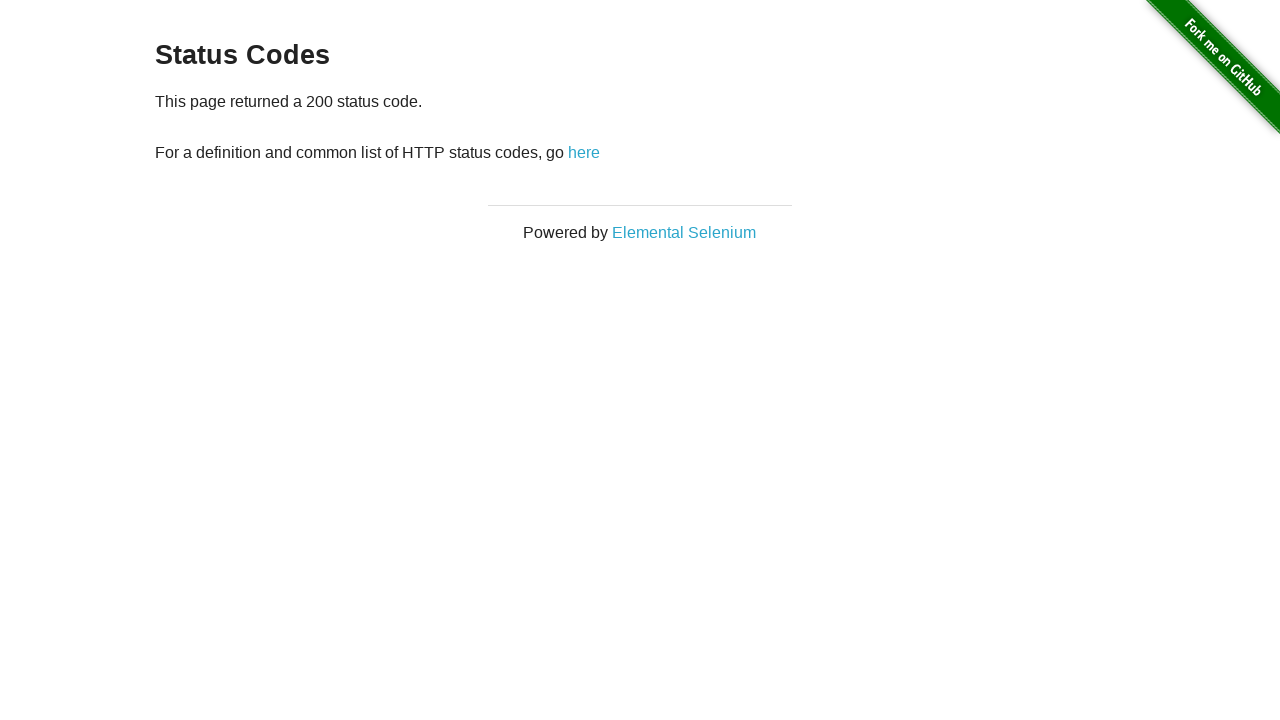